Fills out a practice form by entering personal information including name, email, and phone number

Starting URL: https://demoqa.com/automation-practice-form

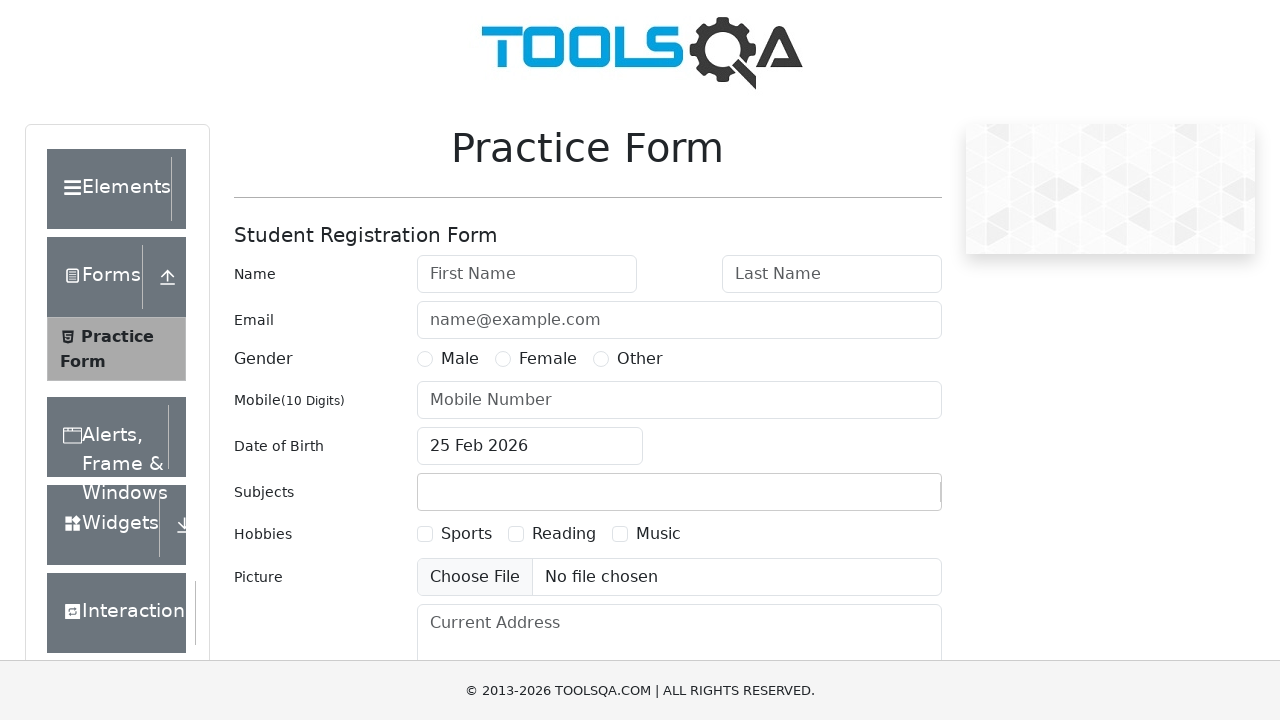

First Name field loaded and ready
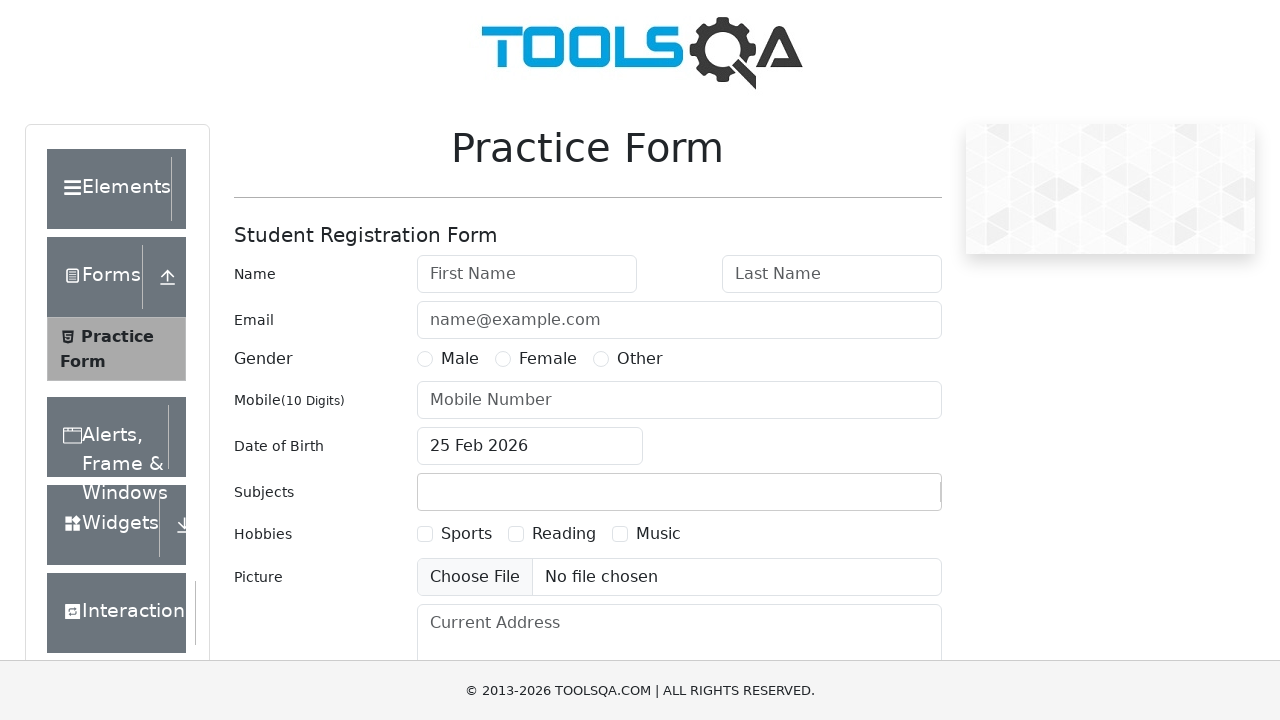

Entered 'Nguyen Van A' in First Name field on #firstName
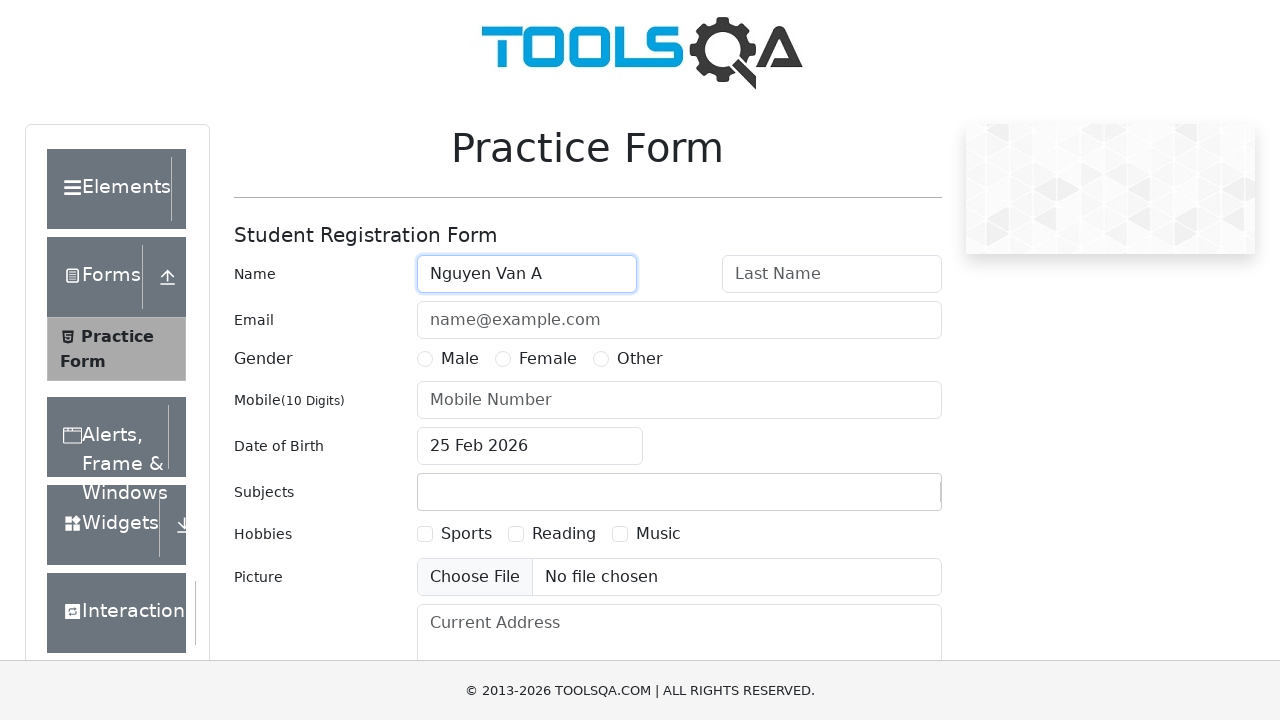

Last Name field loaded and ready
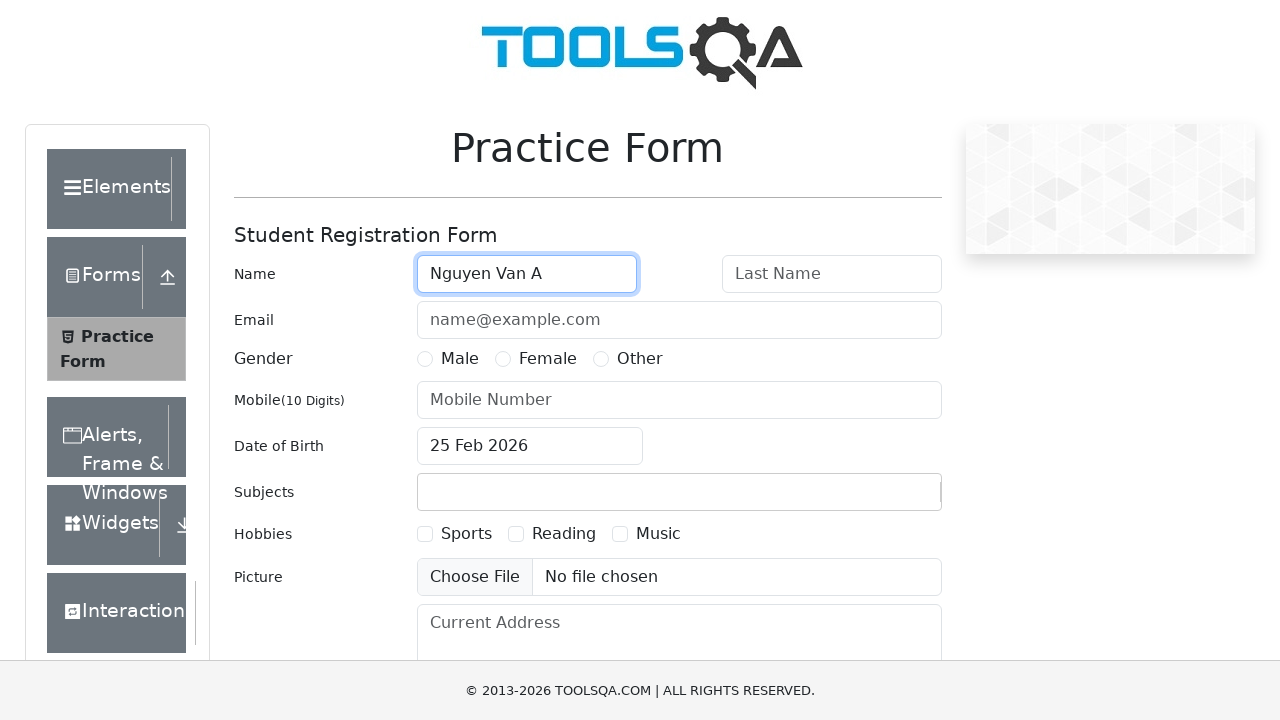

Entered 'Test' in Last Name field on #lastName
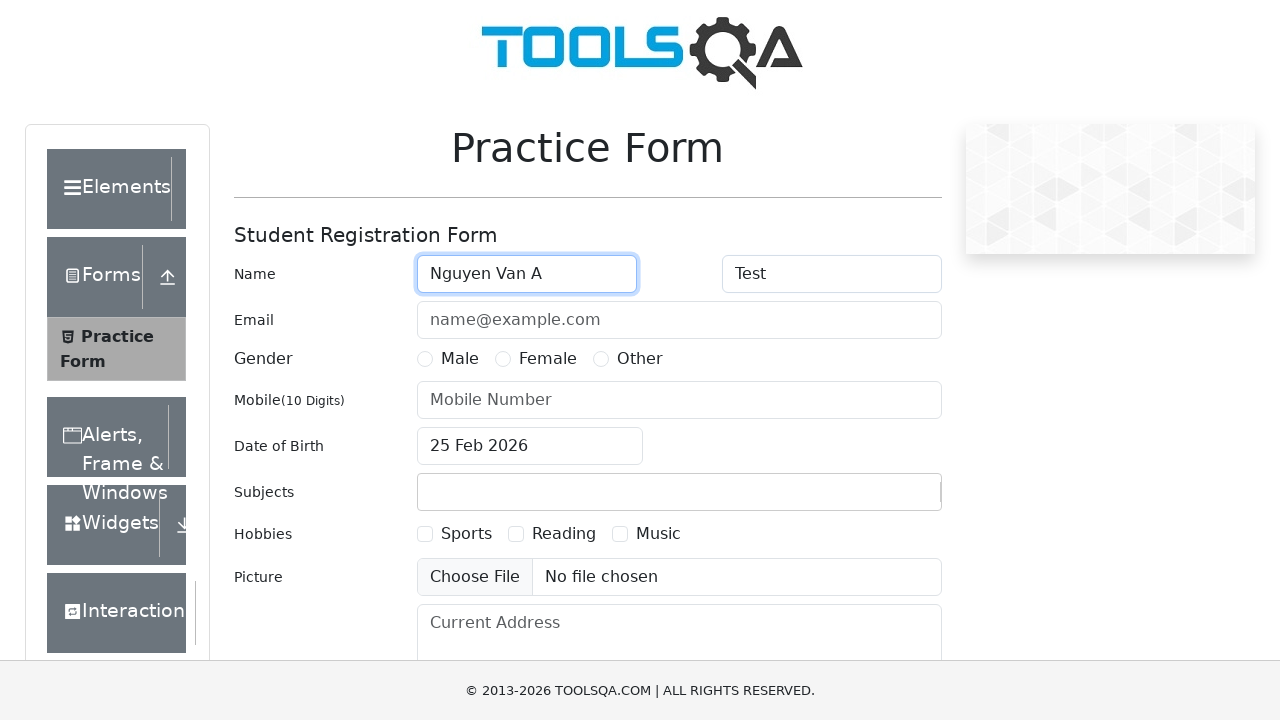

Entered 'testemail@example.com' in Email field on #userEmail
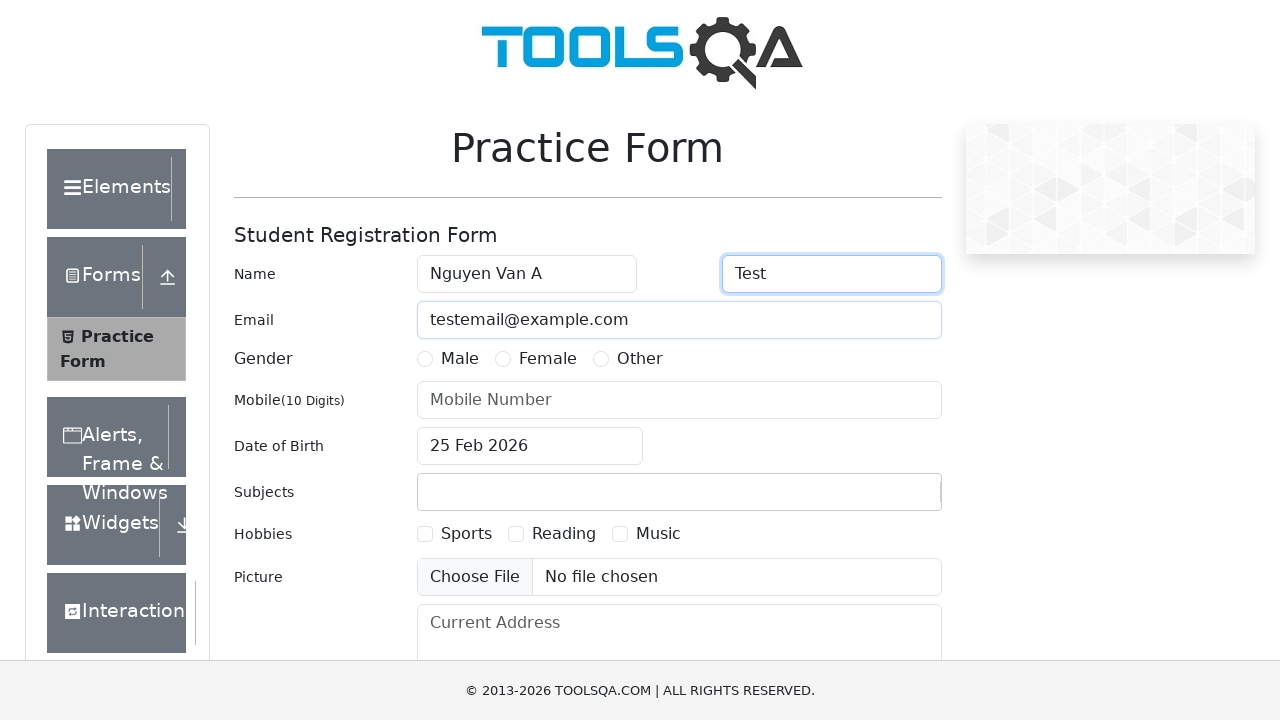

Entered '0123456789' in Mobile Number field on #userNumber
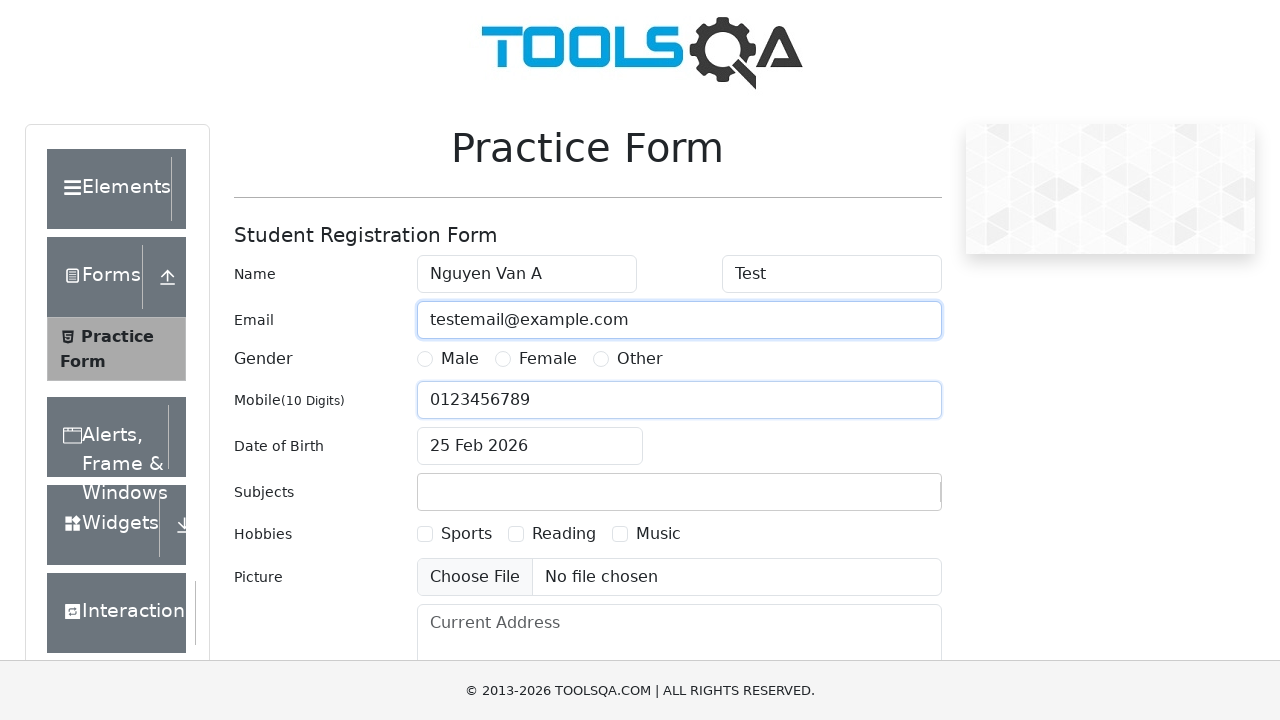

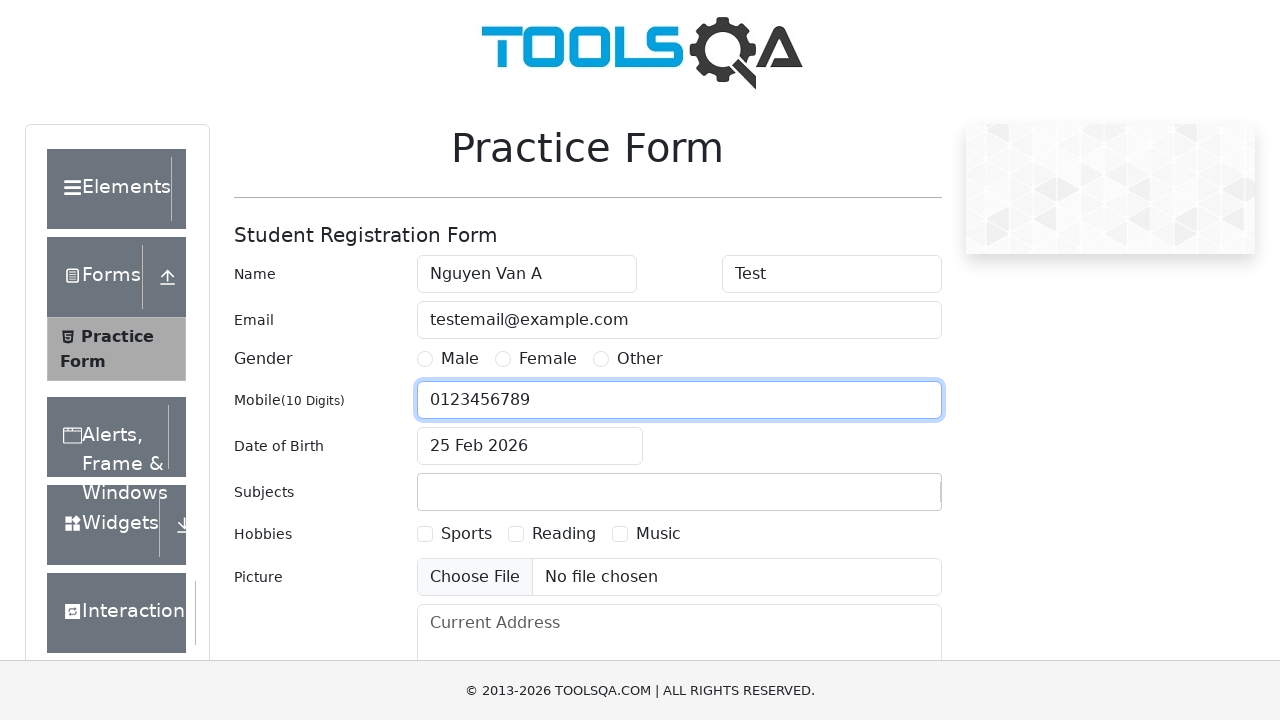